Navigates to the DemoQA droppable demo page and maximizes the browser window to verify the page loads correctly.

Starting URL: https://demoqa.com/droppable

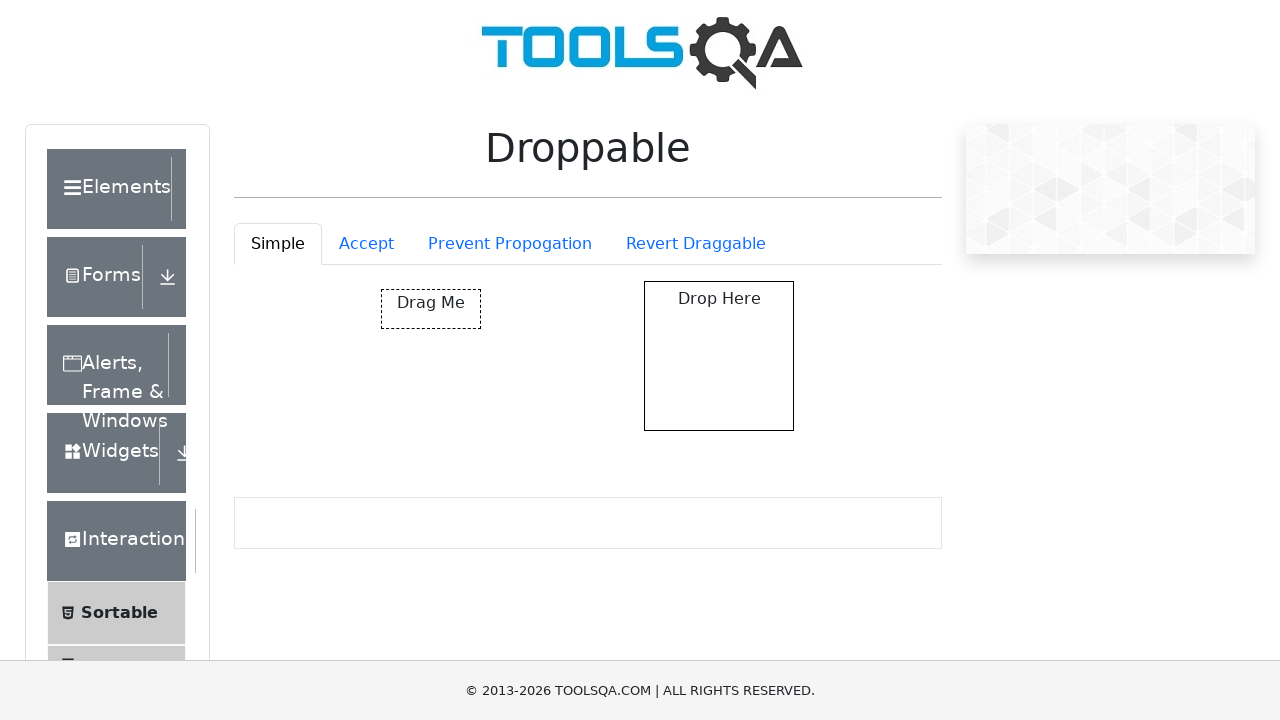

Navigated to DemoQA droppable demo page
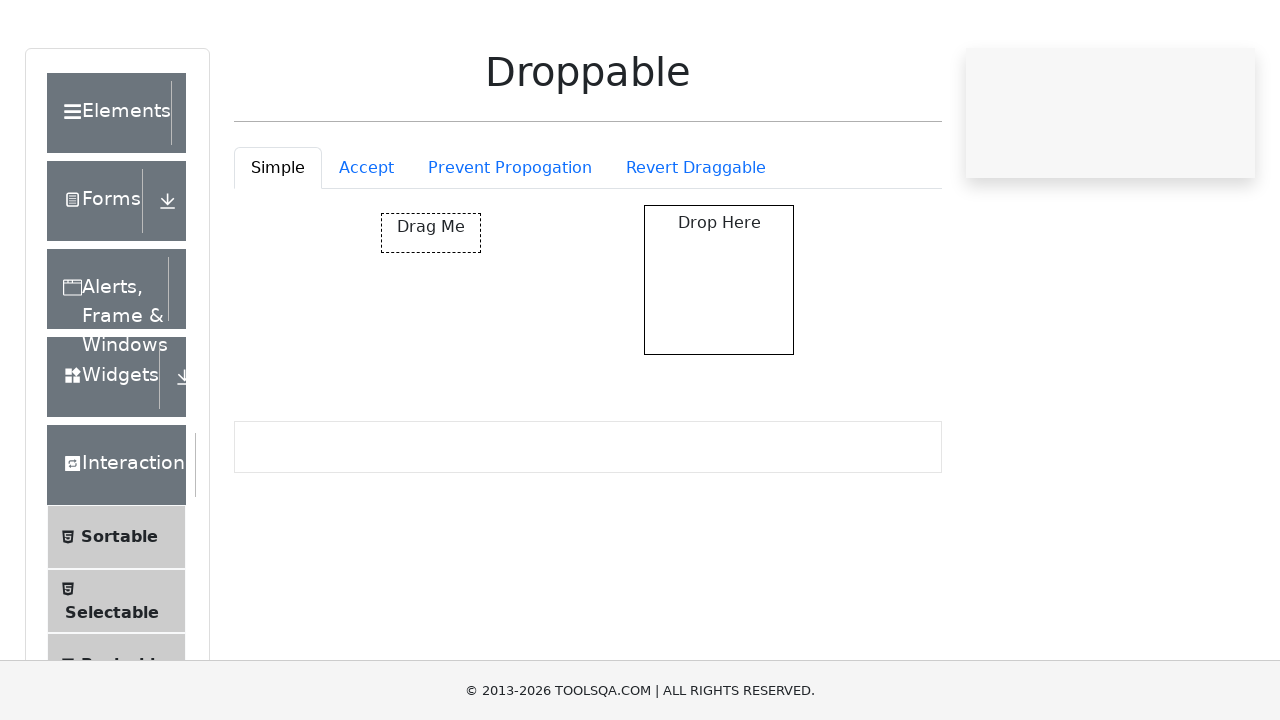

Maximized browser window to 1920x1080
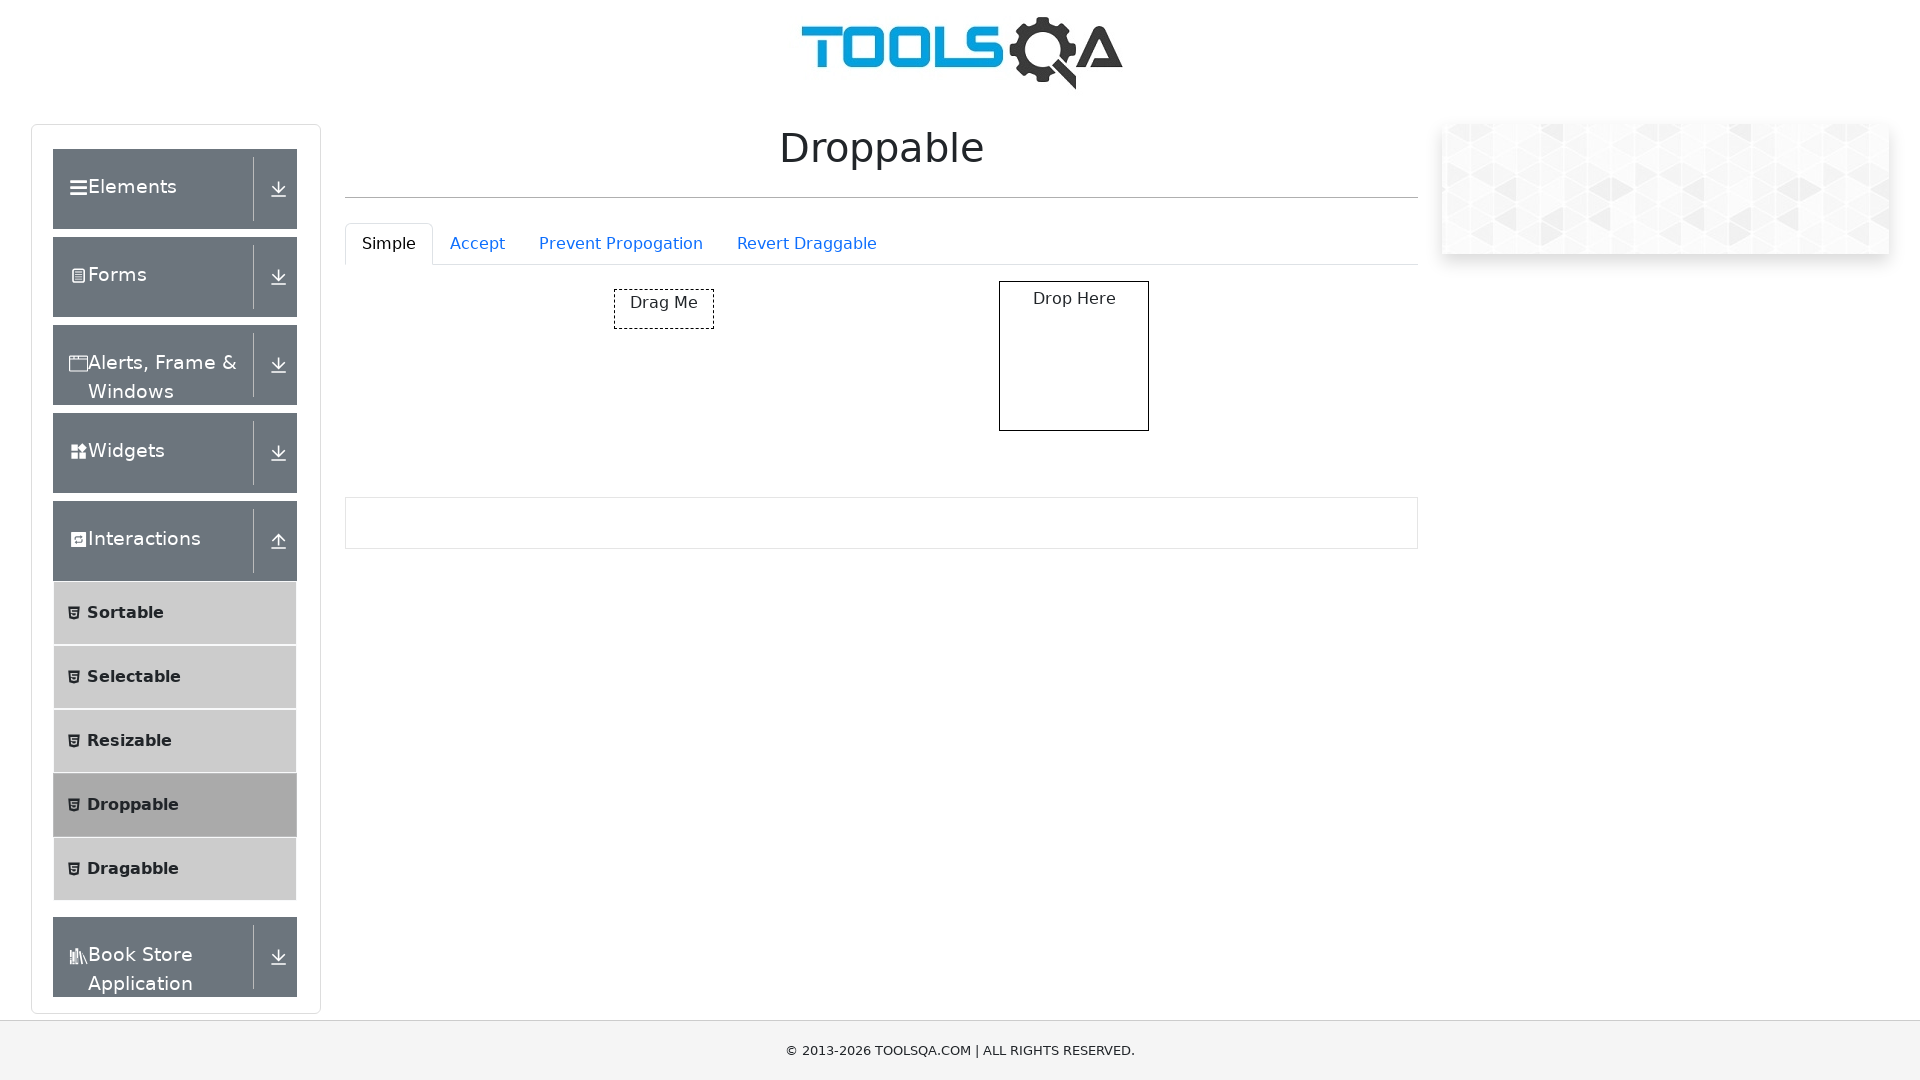

Droppable element loaded and is visible
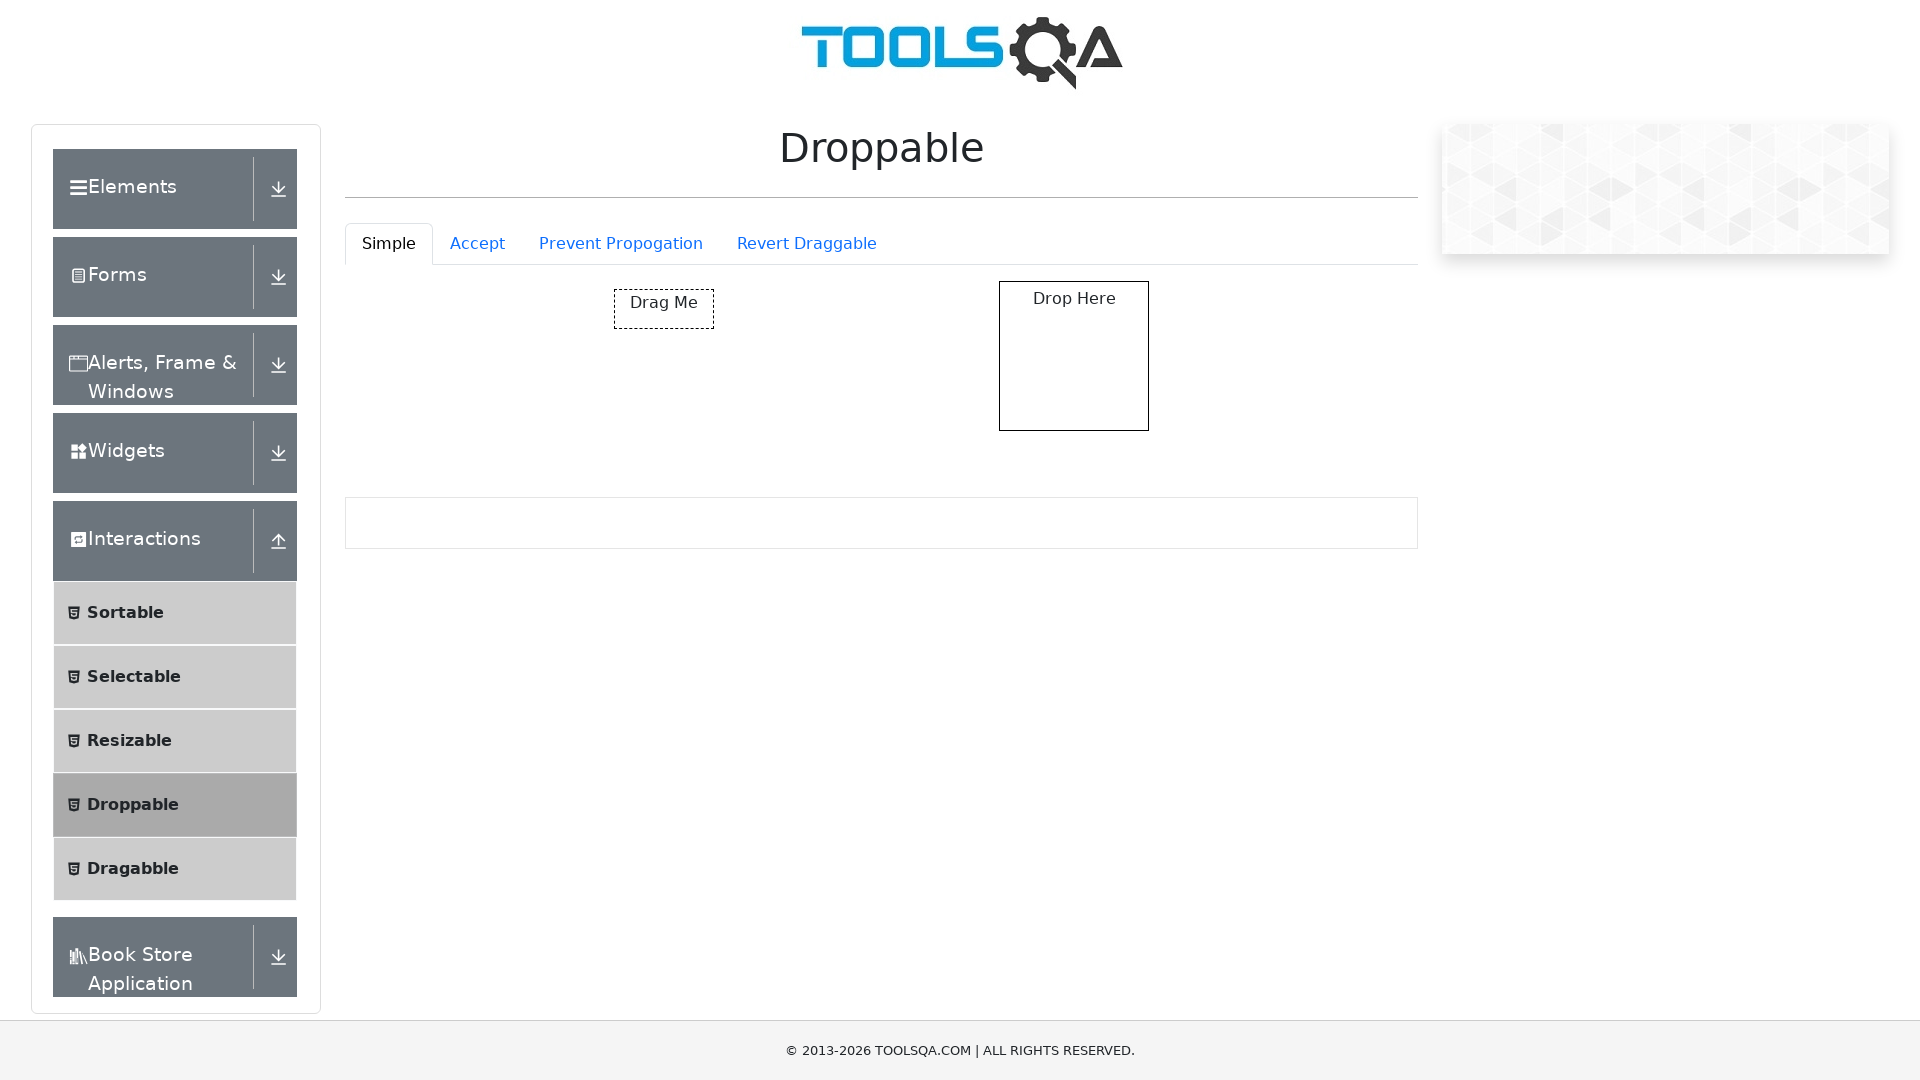

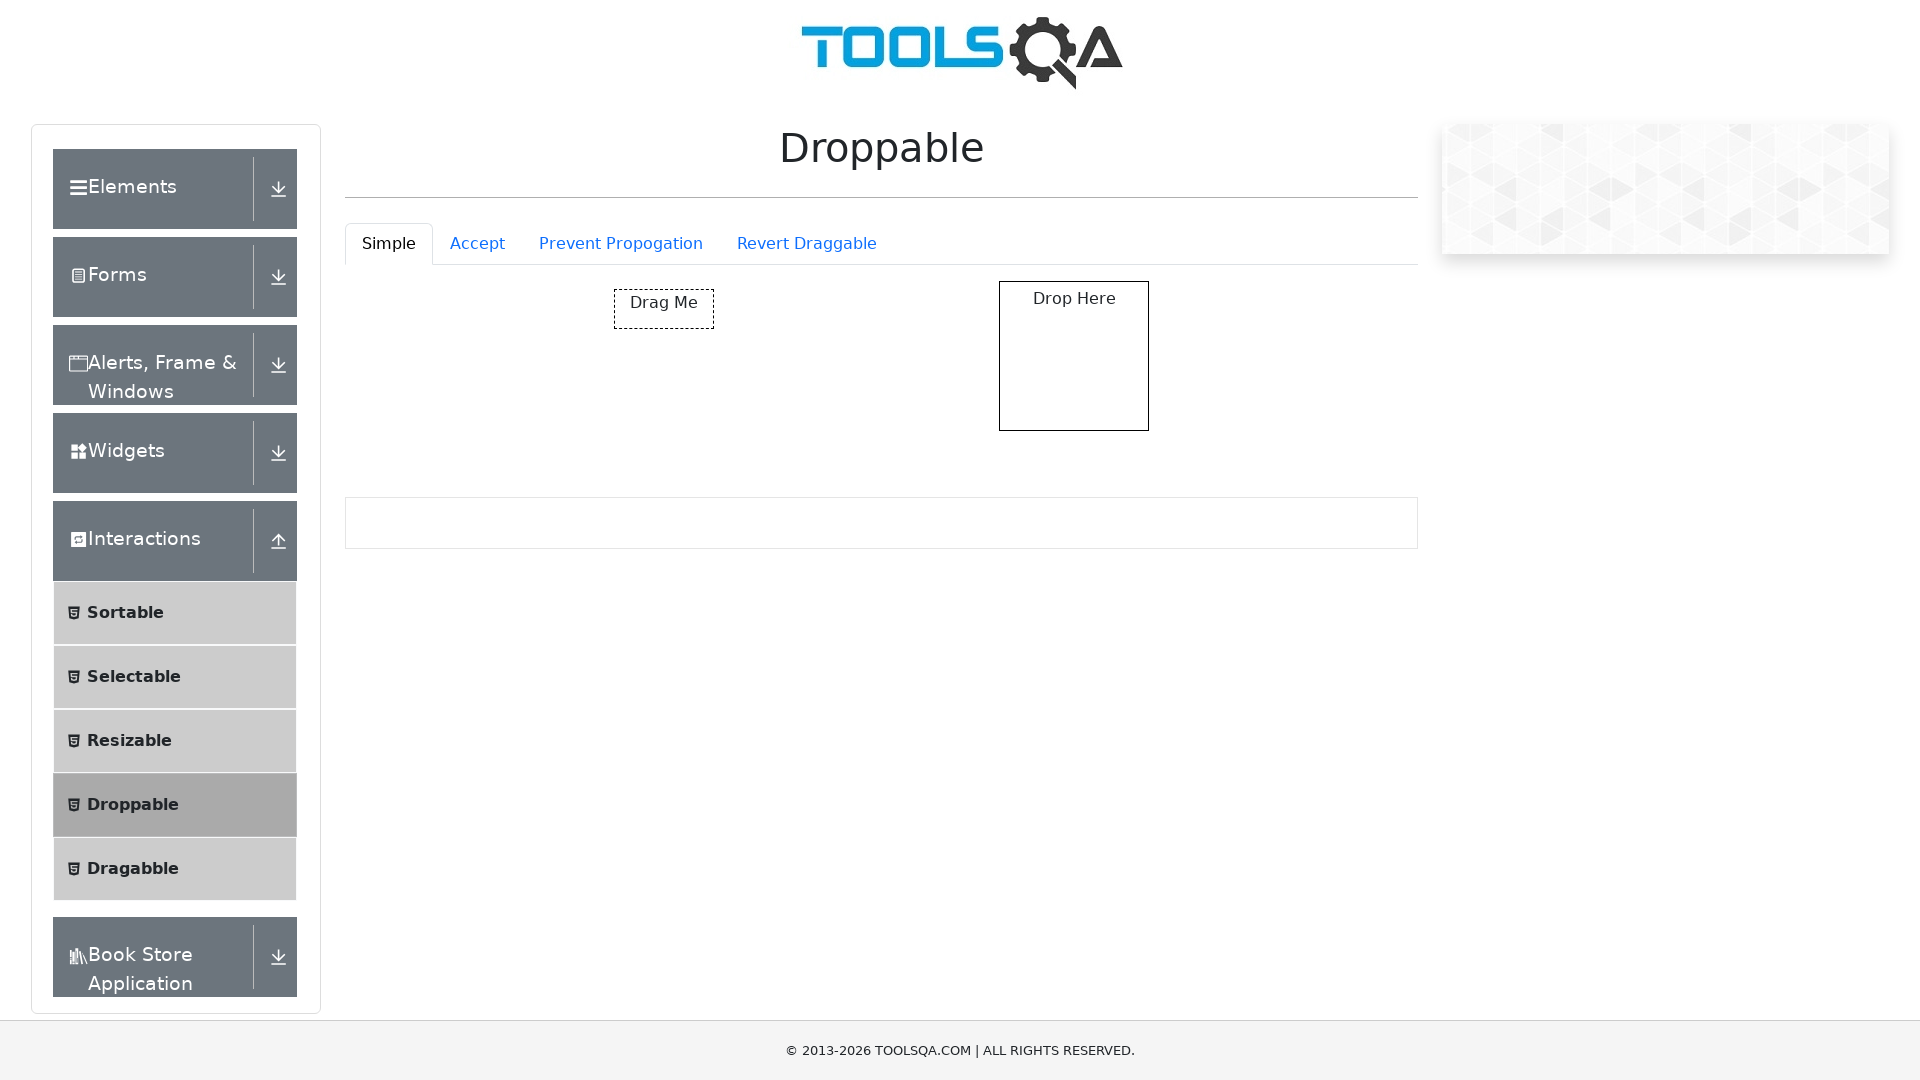